Tests checkbox functionality by navigating to a checkboxes page, finding all checkbox elements, and verifying that the second checkbox is in a checked/selected state.

Starting URL: http://the-internet.herokuapp.com/checkboxes

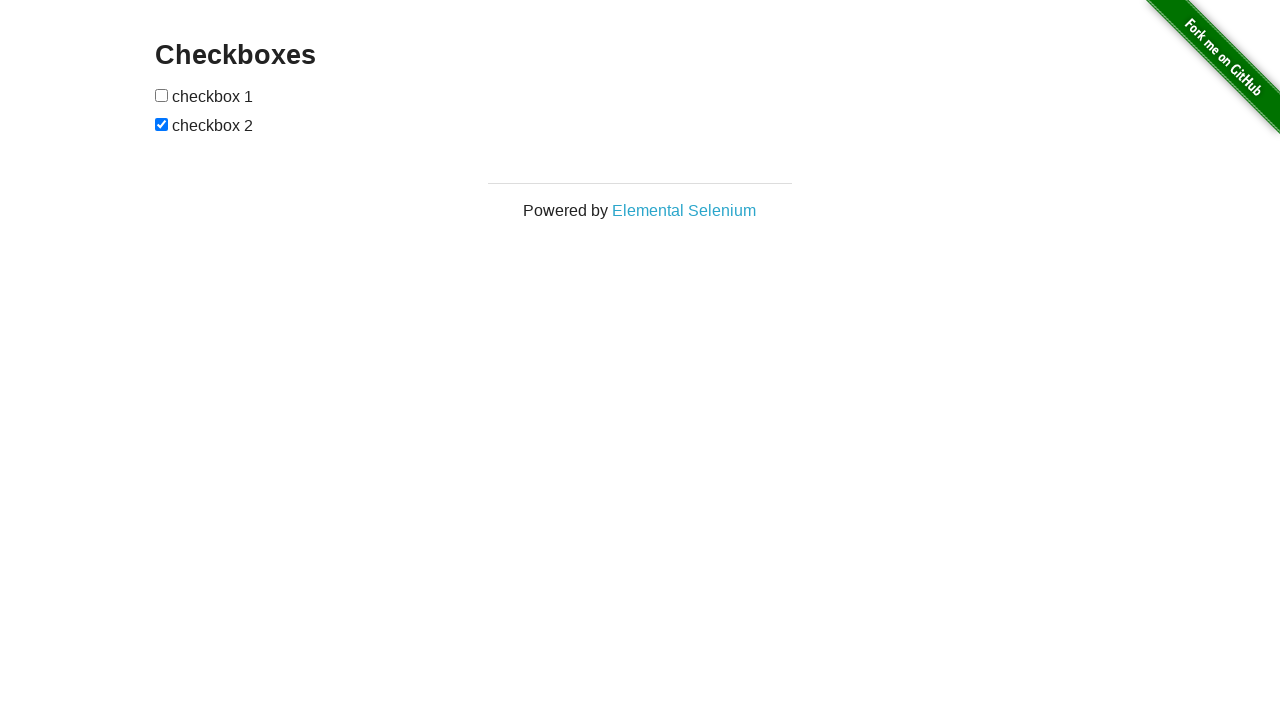

Waited for checkbox elements to load on the page
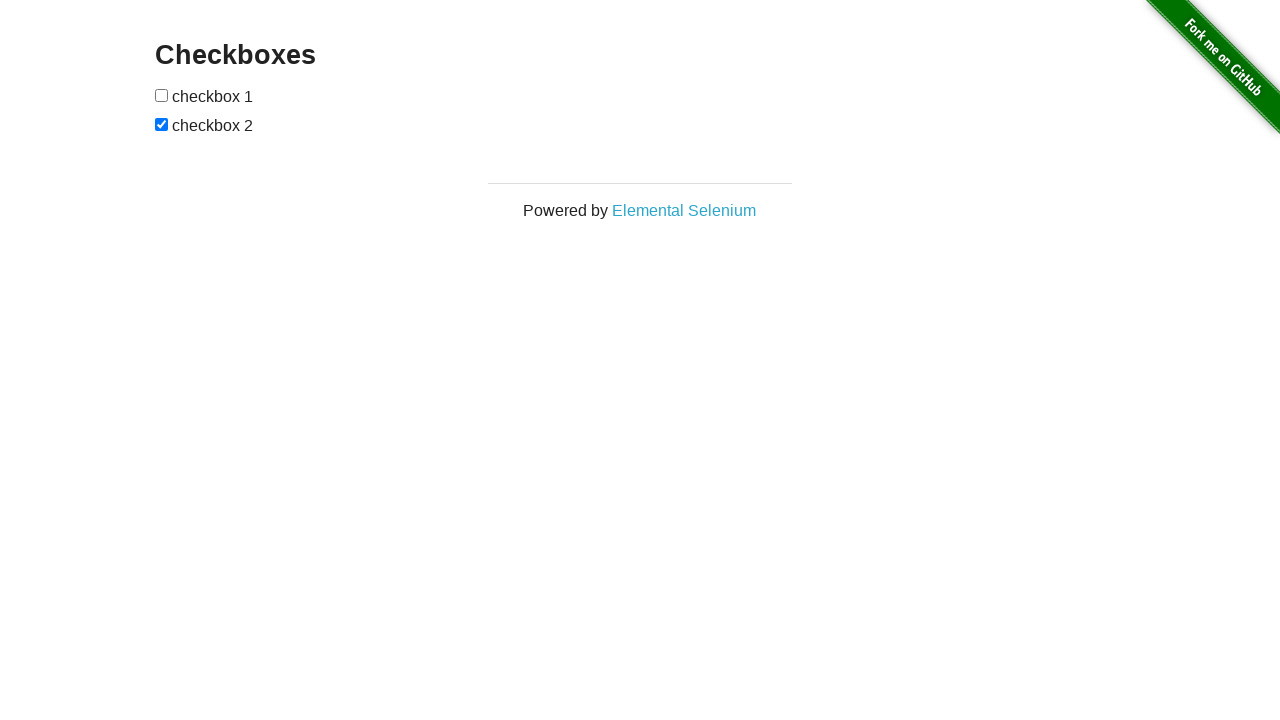

Located all checkbox elements on the page
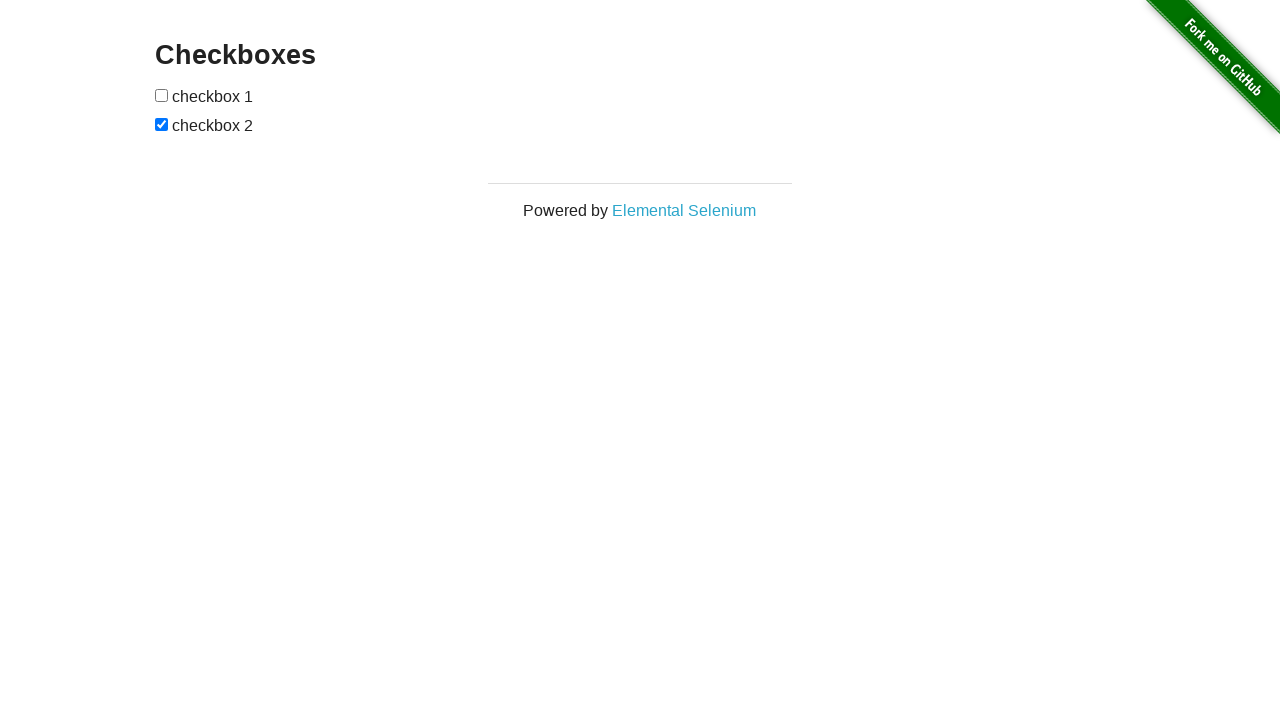

Verified that the second checkbox is in checked state
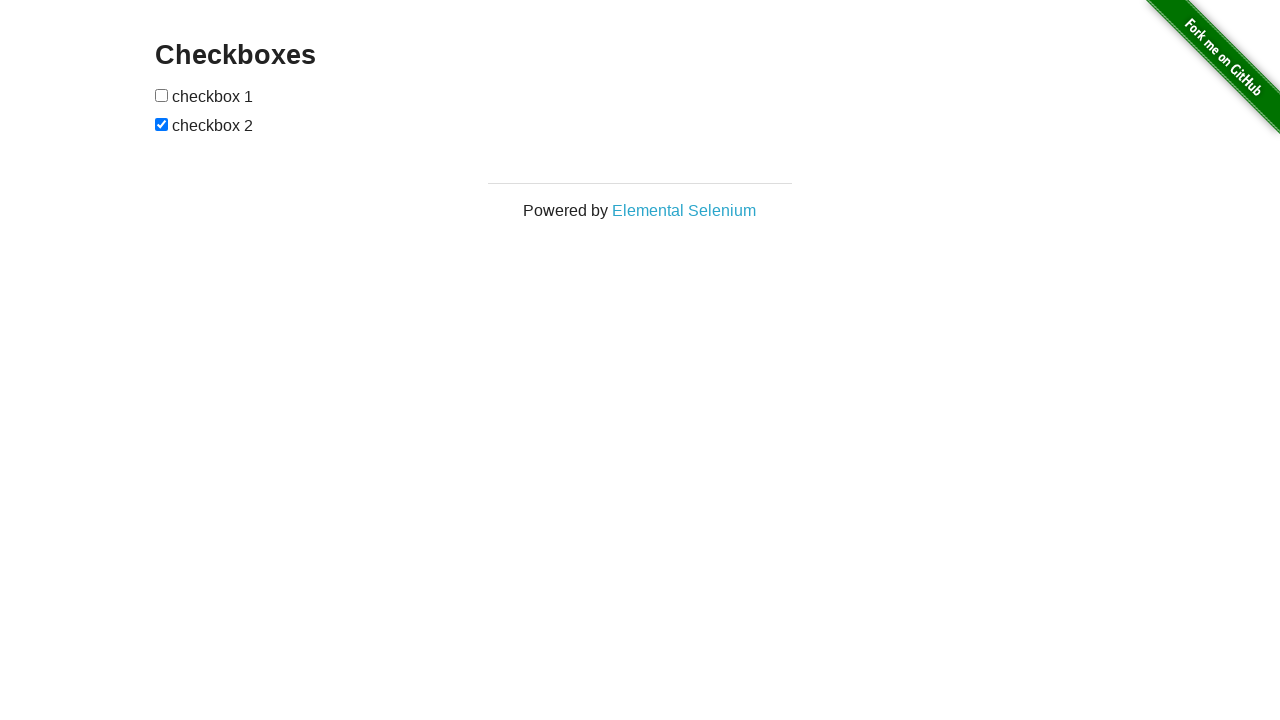

Clicked the first checkbox to check it at (162, 95) on input[type="checkbox"] >> nth=0
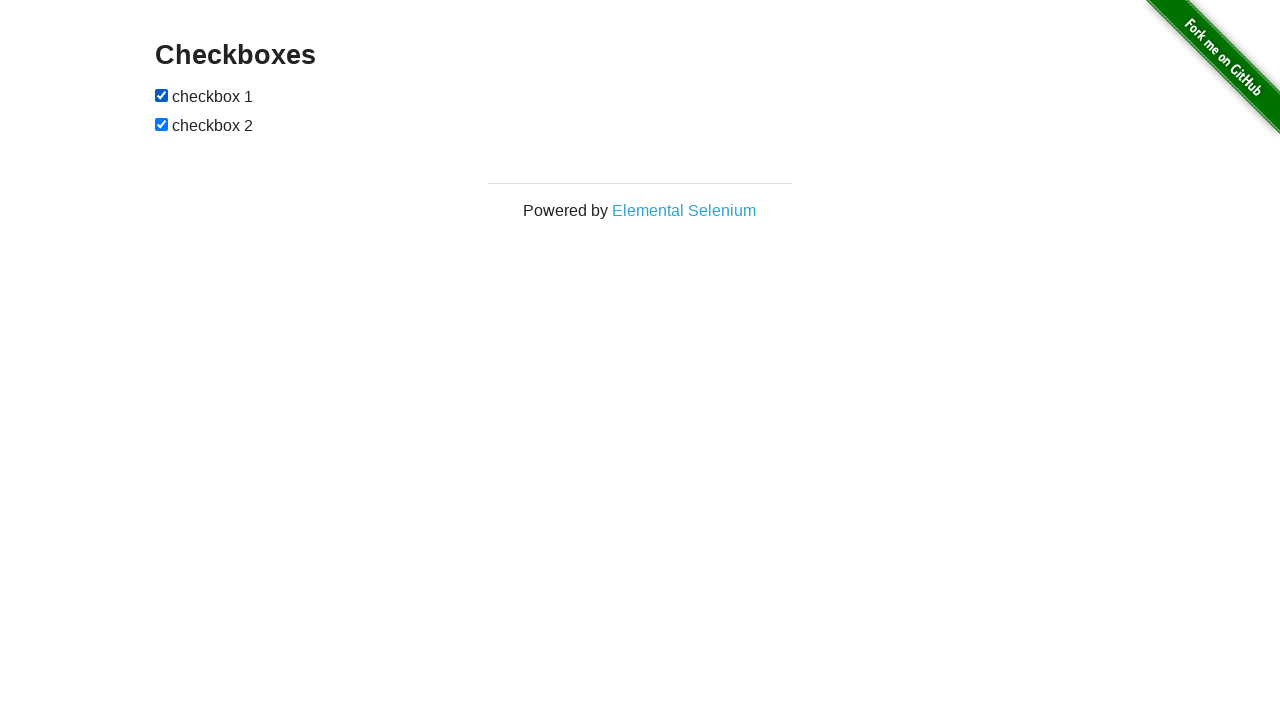

Verified that the first checkbox is now in checked state
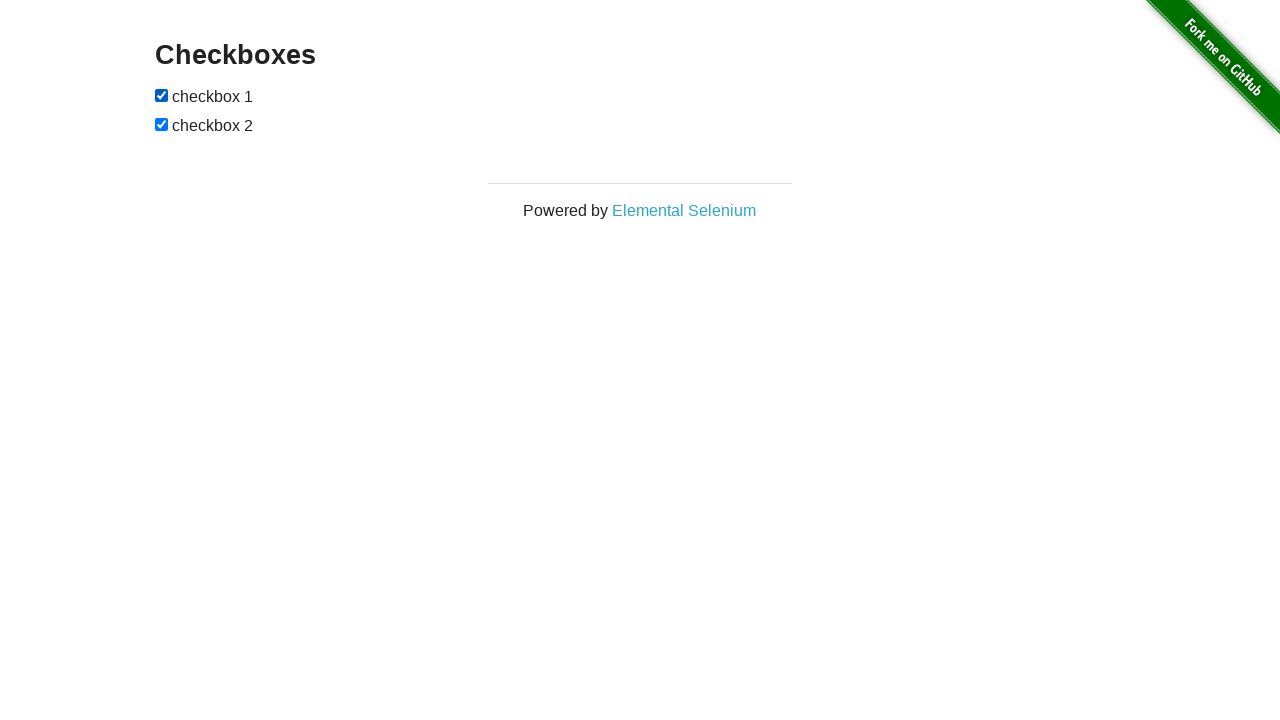

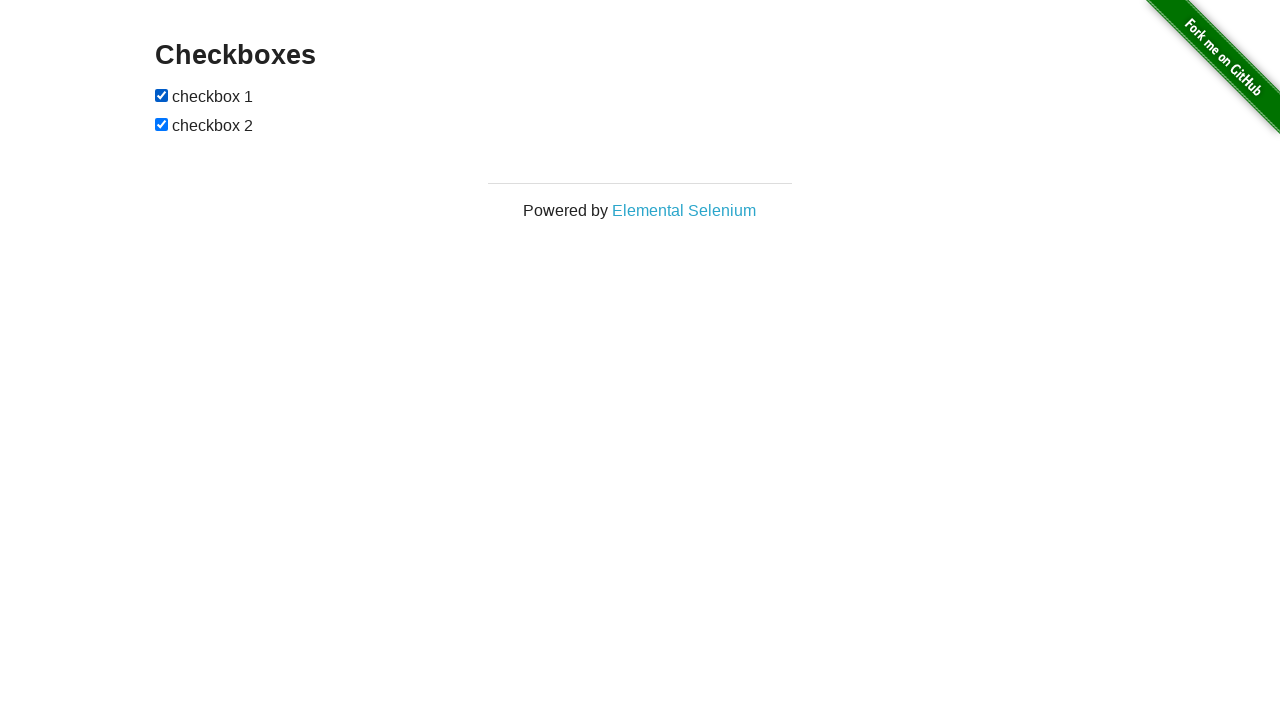